Tests opening the NopCommerce demo website, maximizes the browser window, and verifies the page loads by checking the page title.

Starting URL: https://demo.nopcommerce.com/

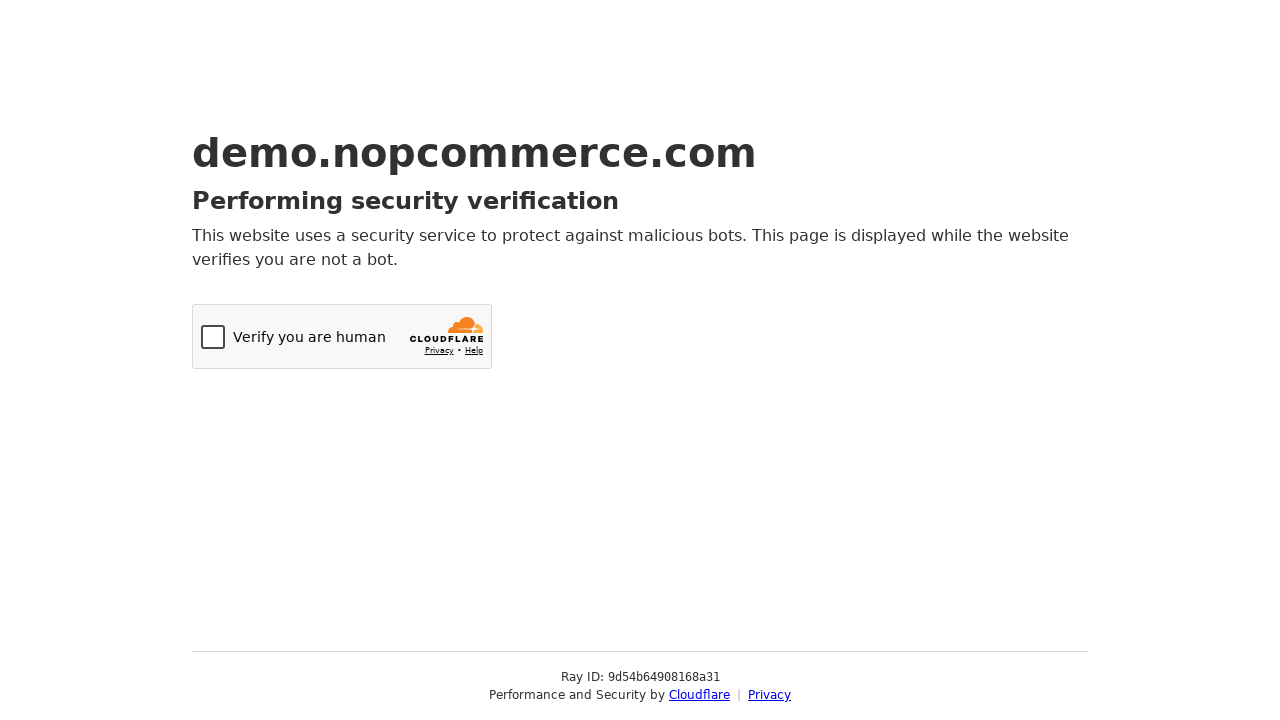

Set viewport size to 1920x1080 to maximize browser window
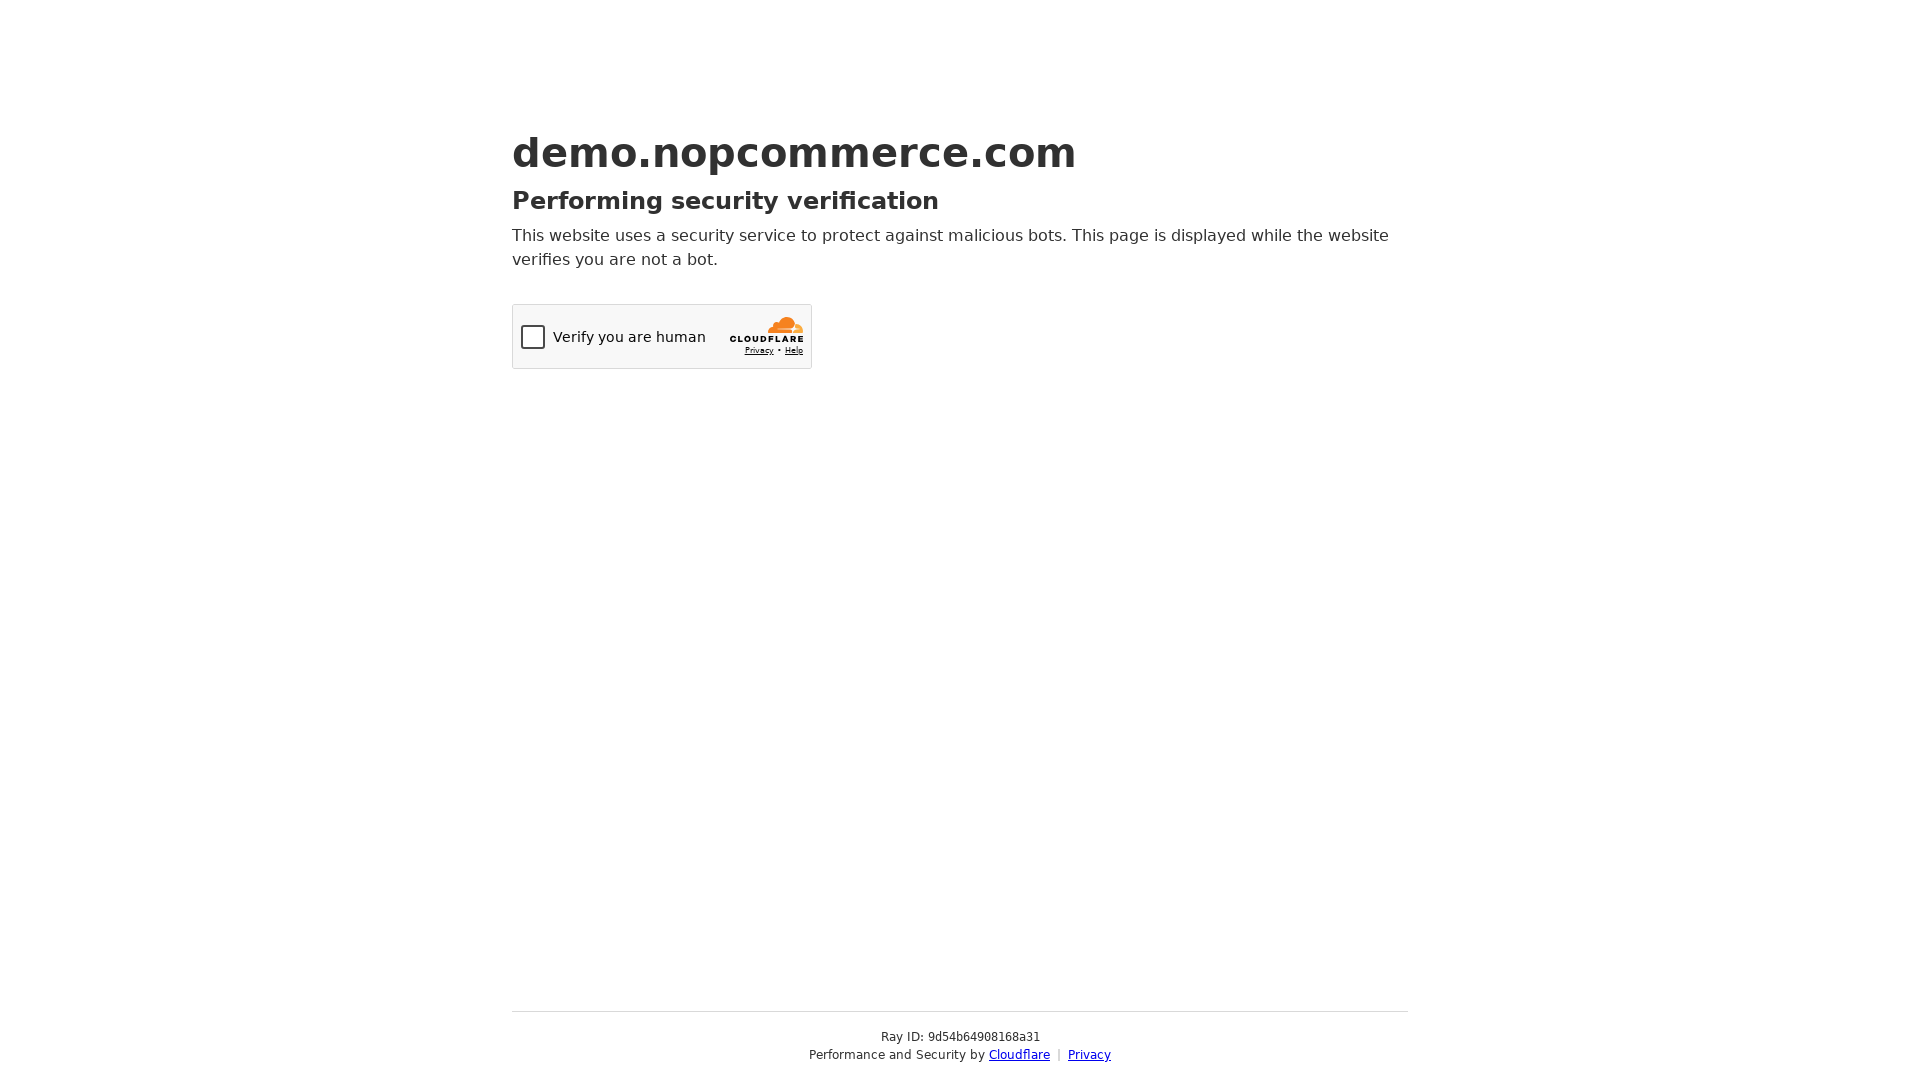

Page loaded successfully - domcontentloaded state reached
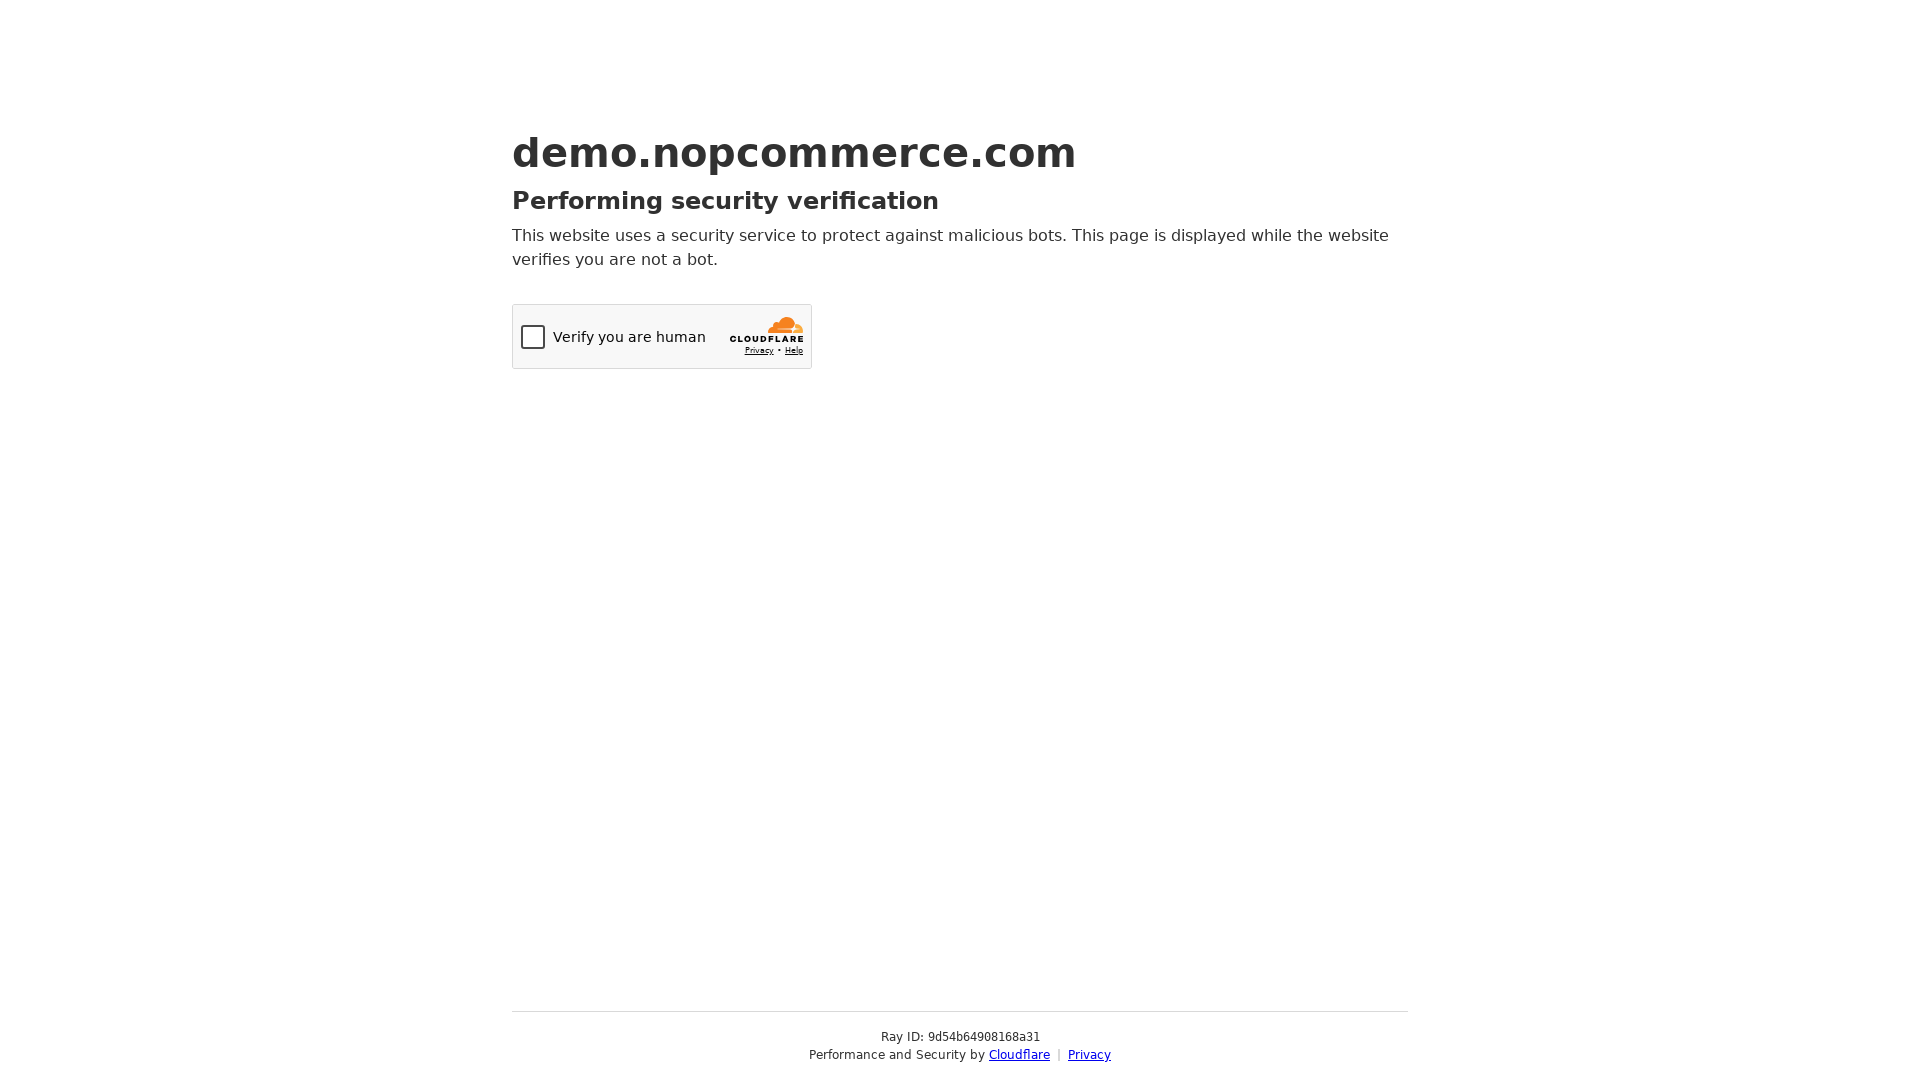

Retrieved page title: 'Just a moment...'
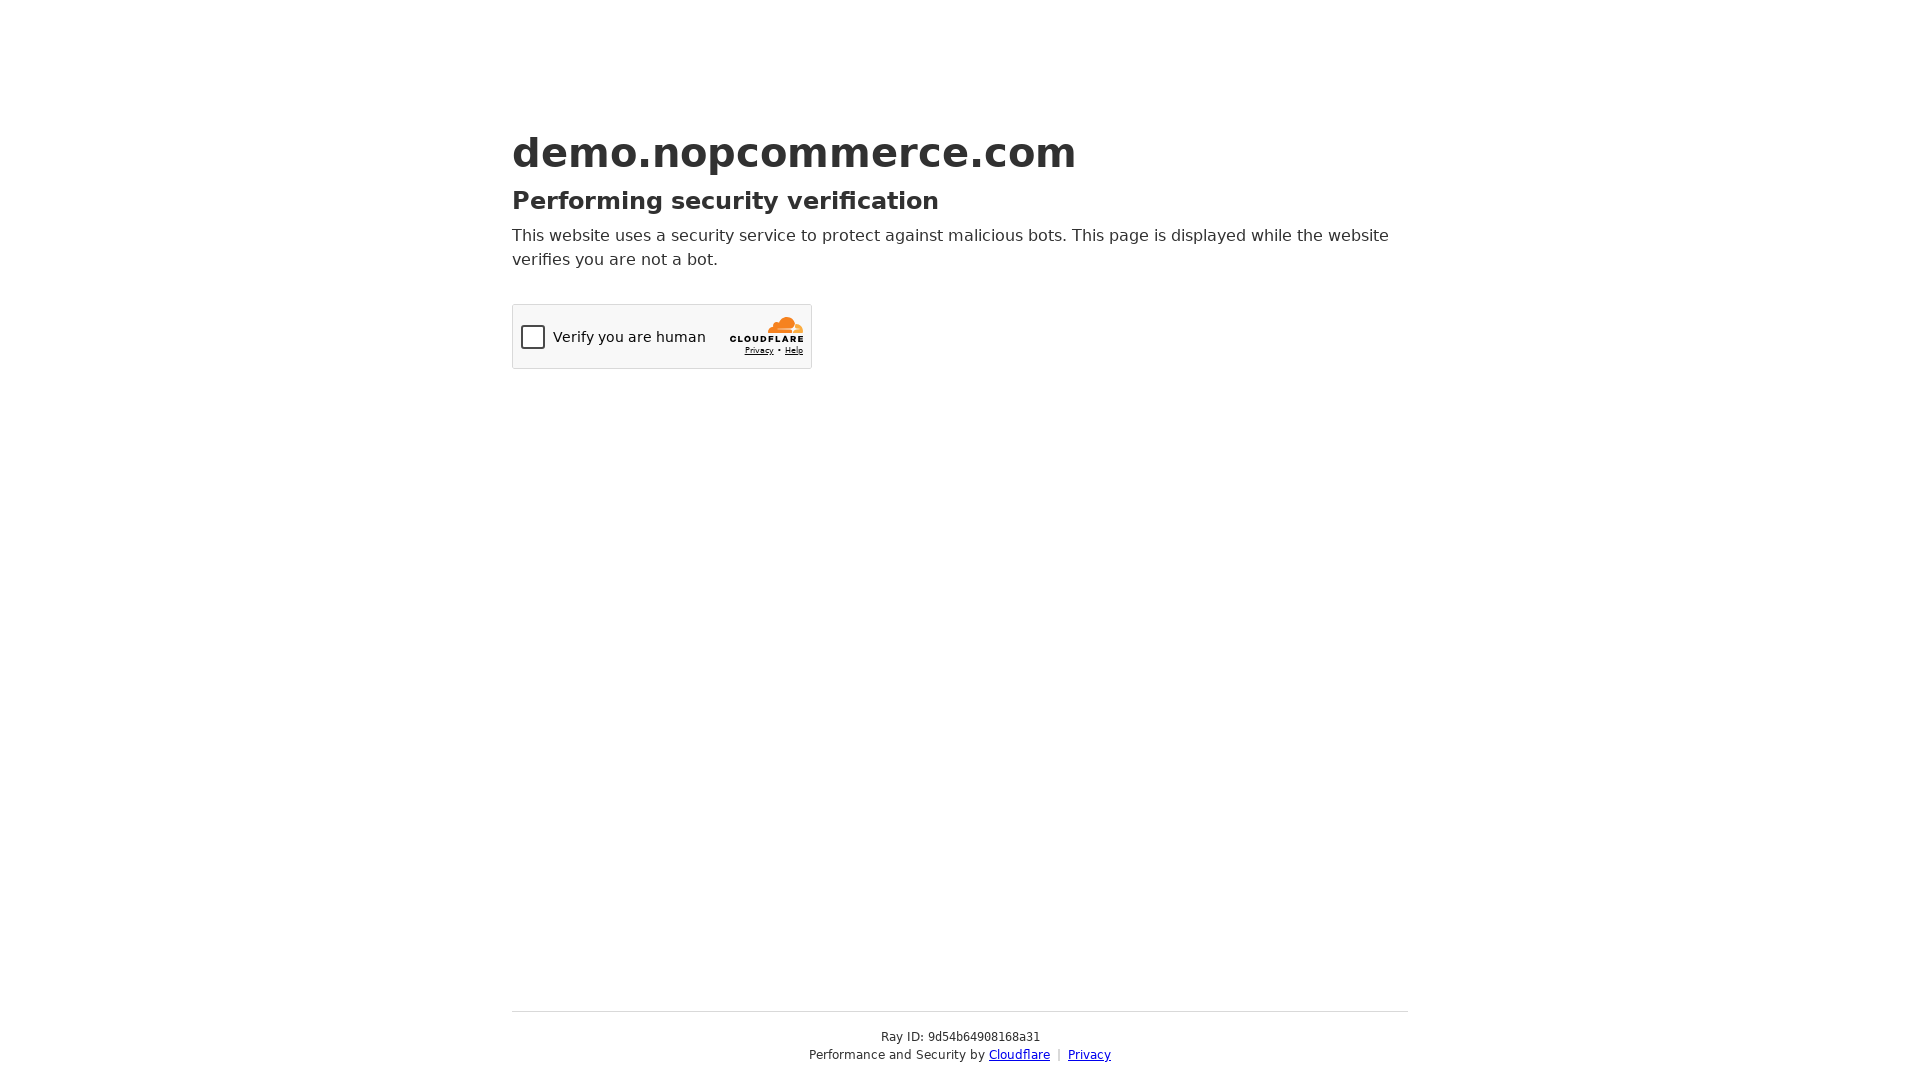

Verified page title is not empty
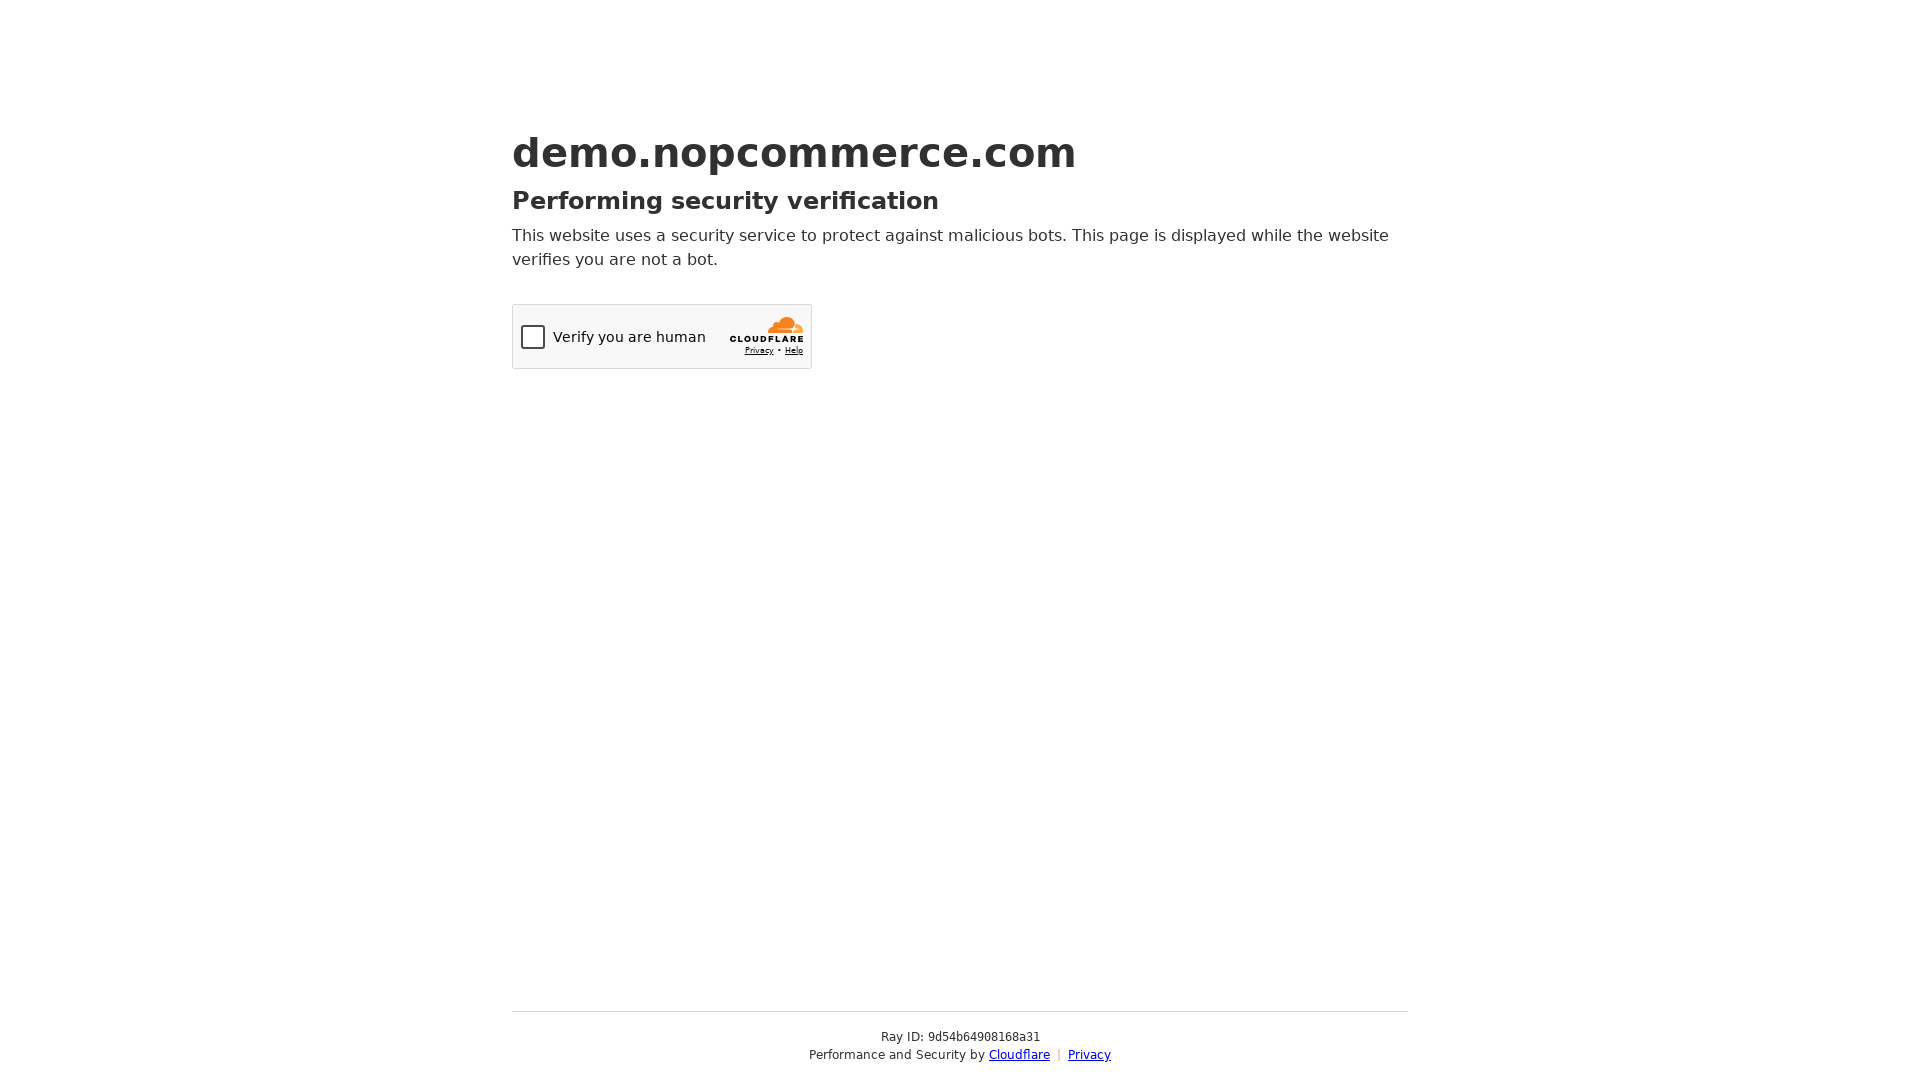

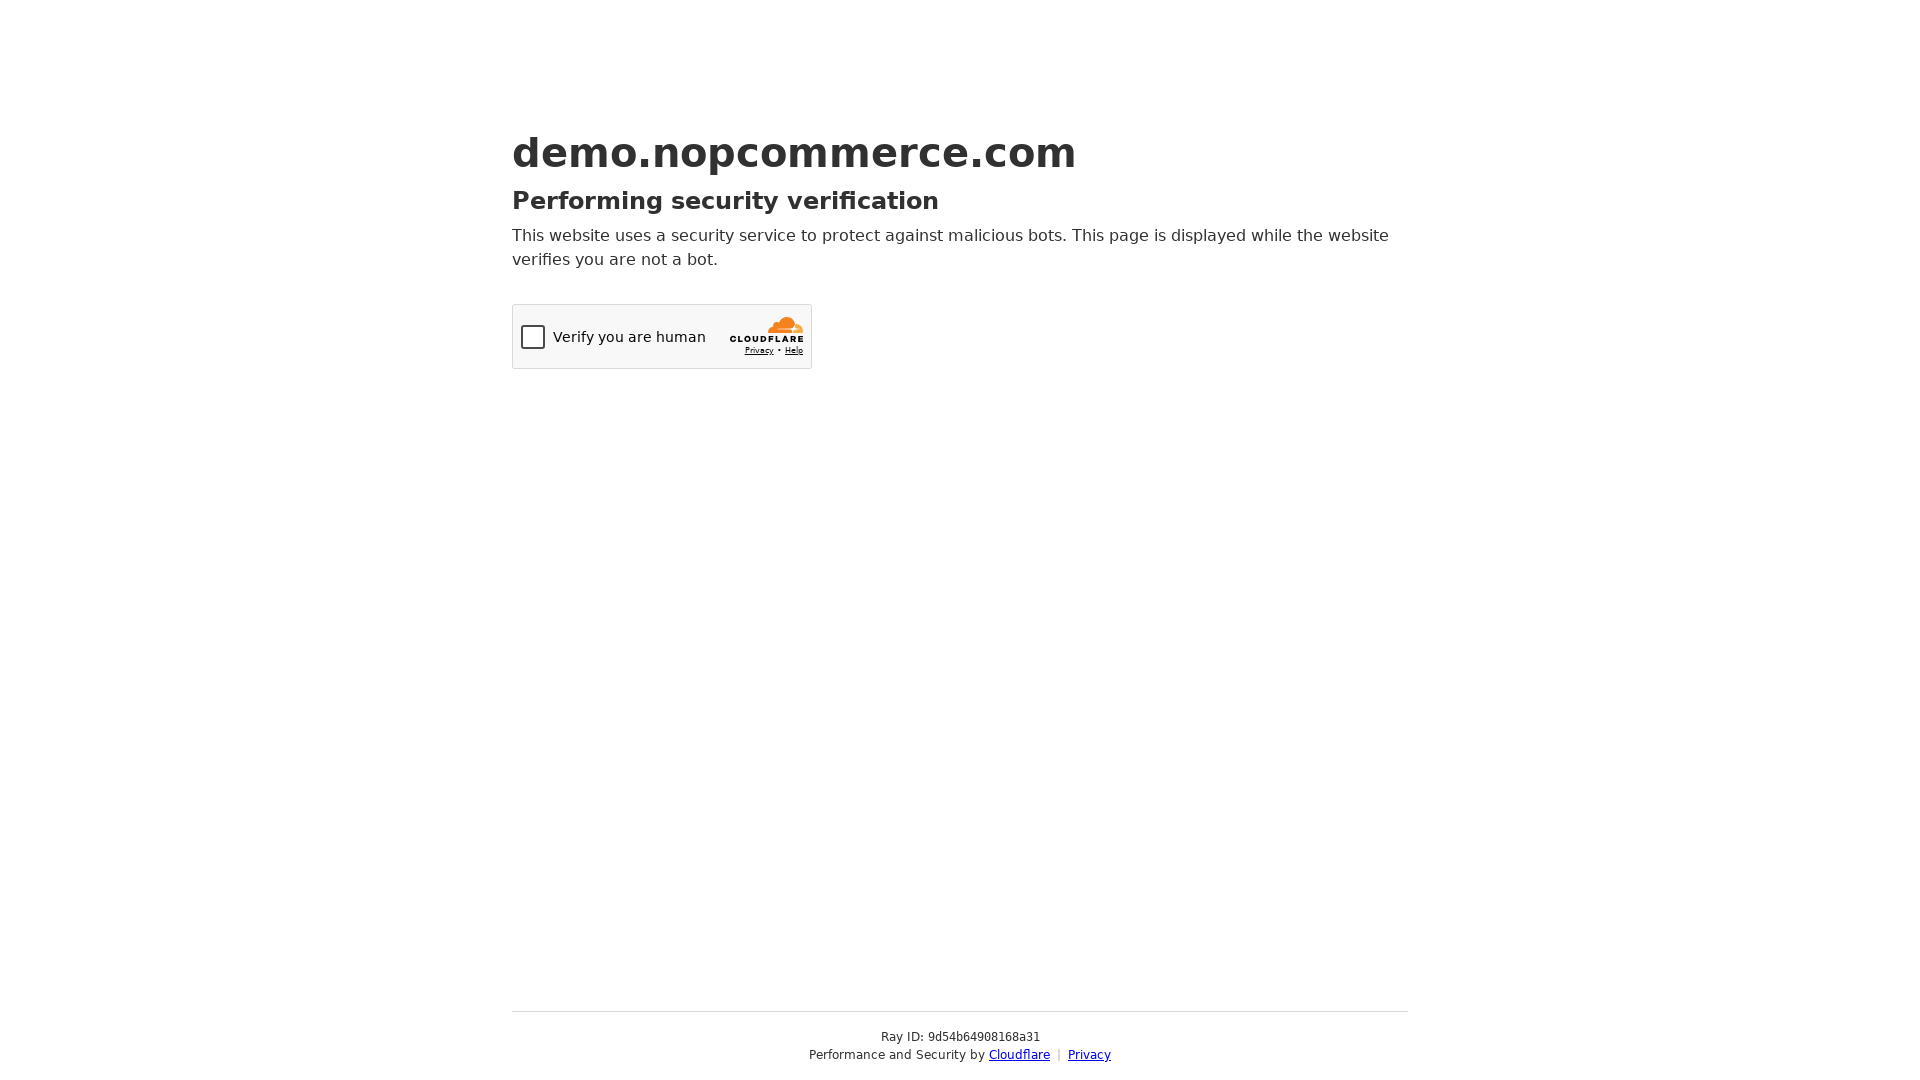